Tests slider bar functionality by dragging a slider element horizontally within an iframe

Starting URL: https://jqueryui.com/slider/

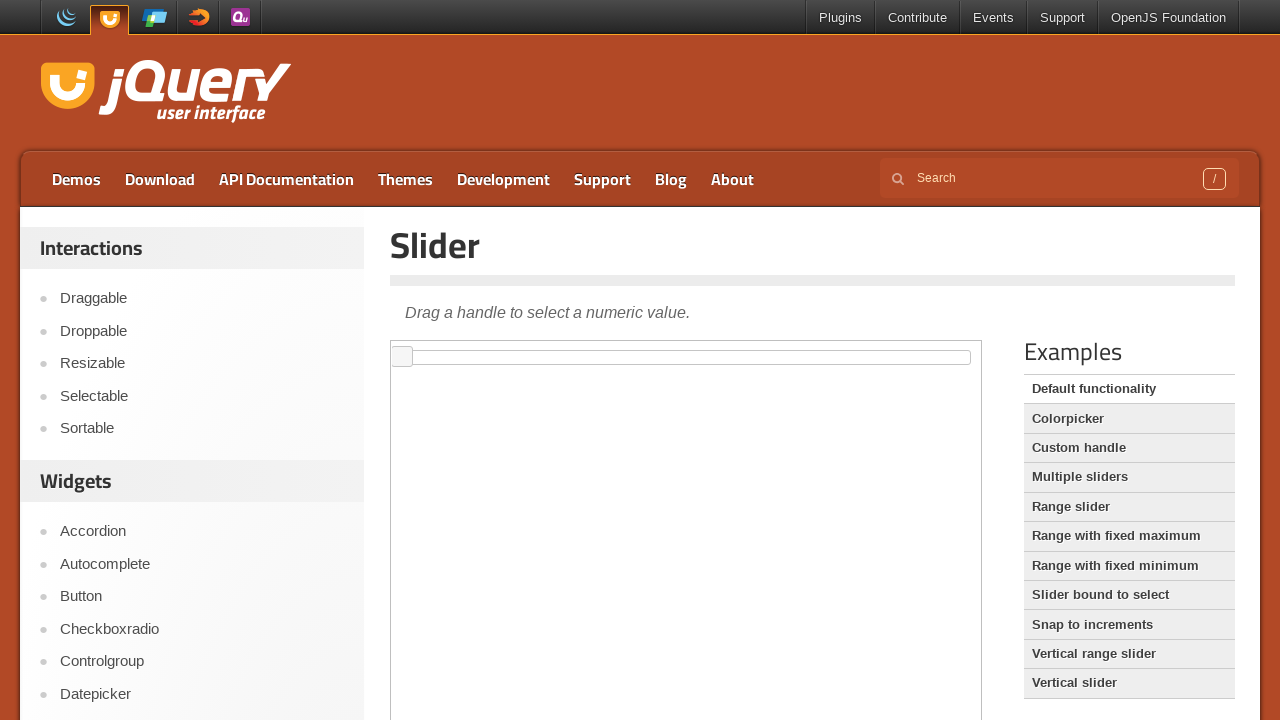

Located the demo iframe
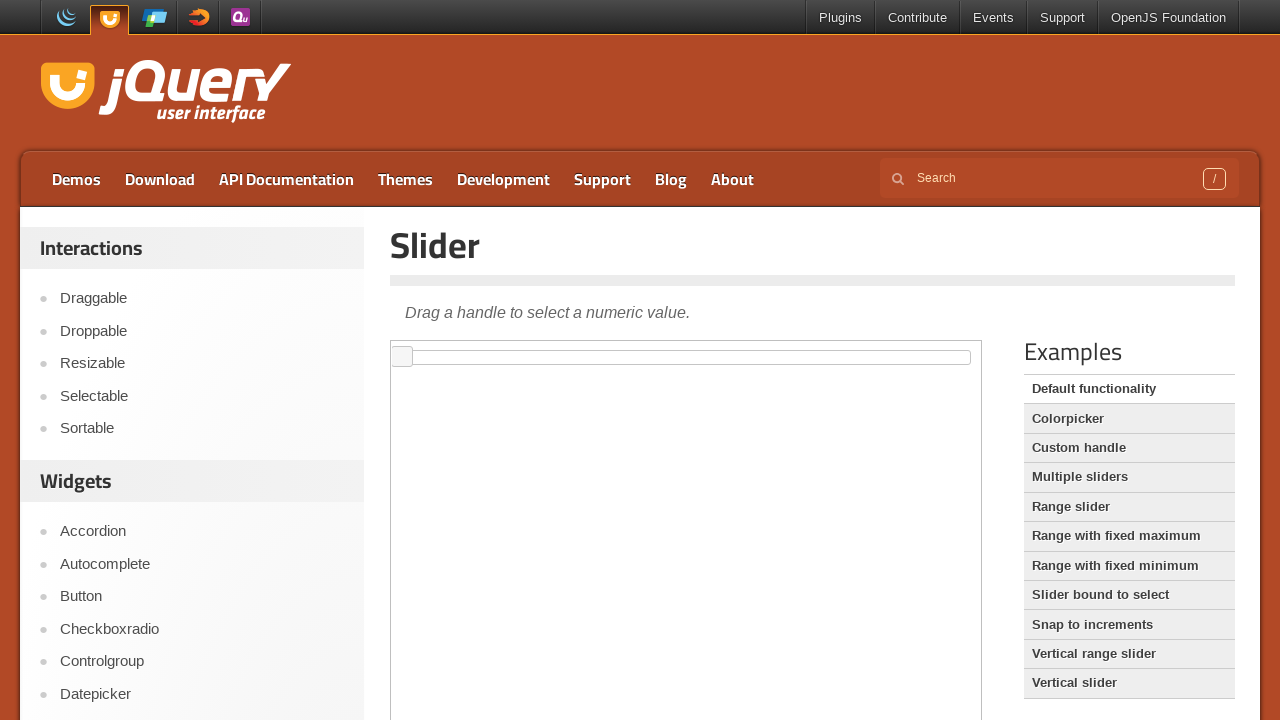

Located the slider element within the iframe
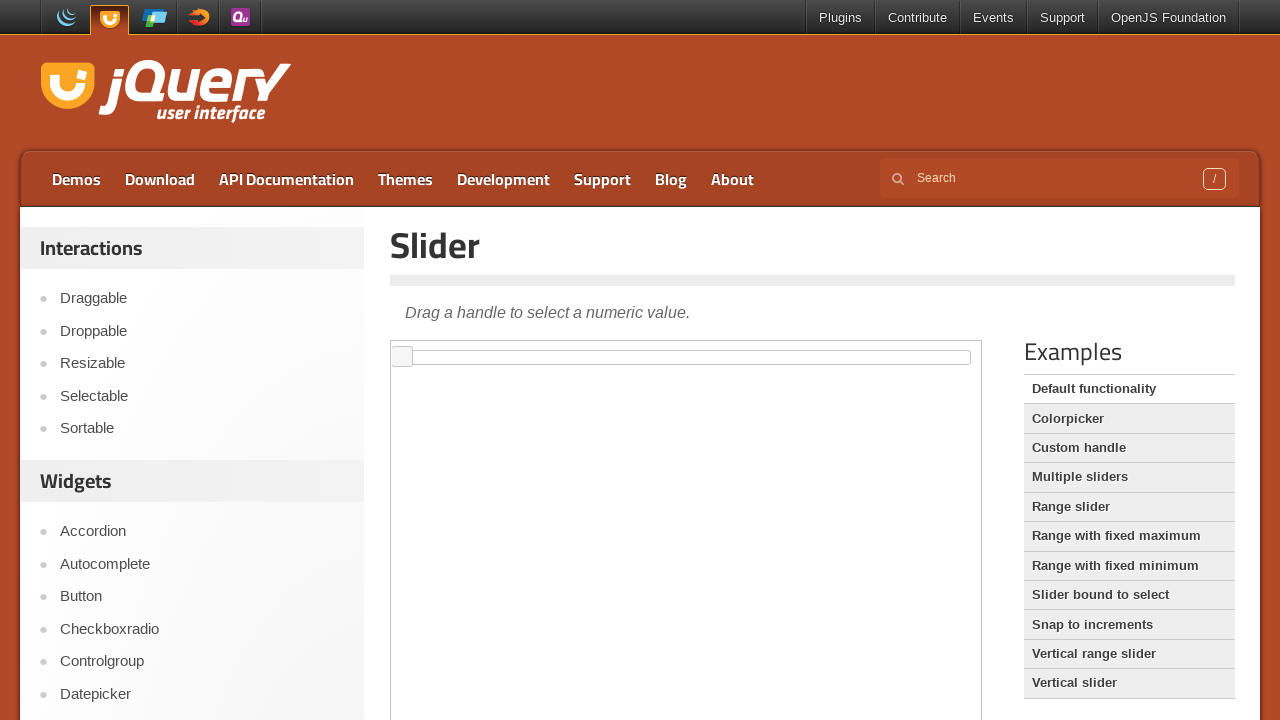

Dragged slider horizontally by 100 pixels at (501, 351)
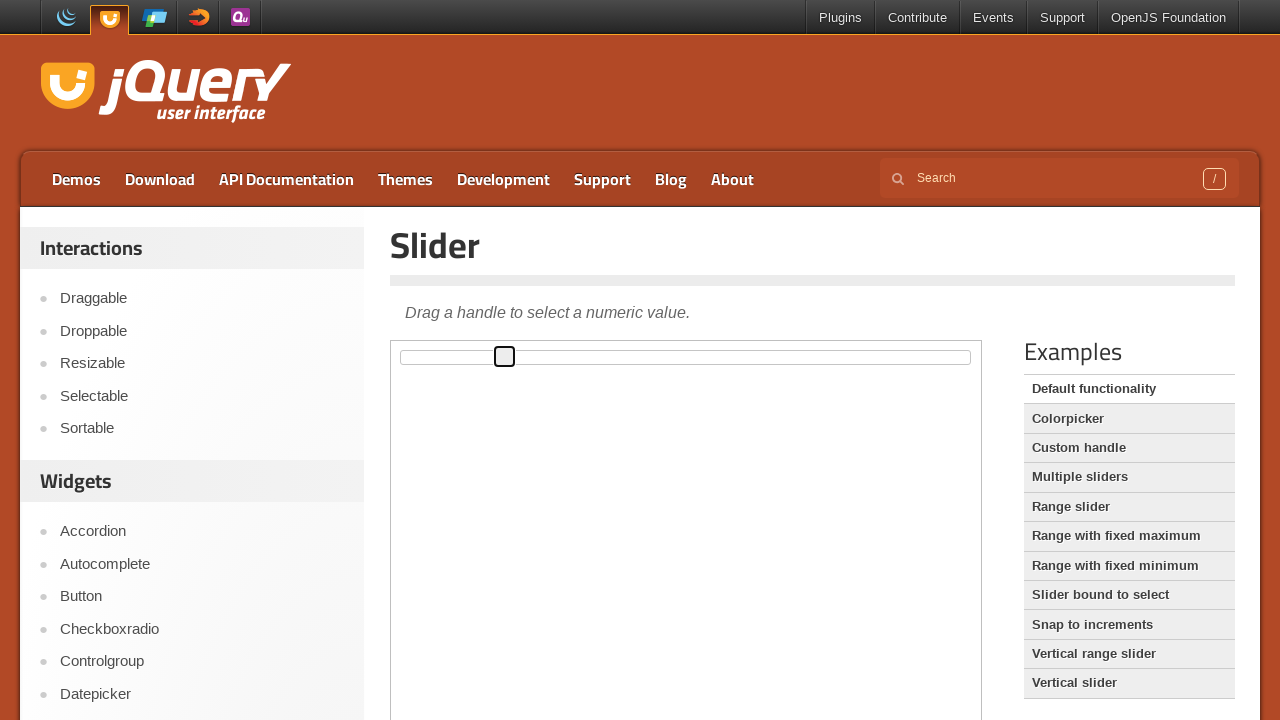

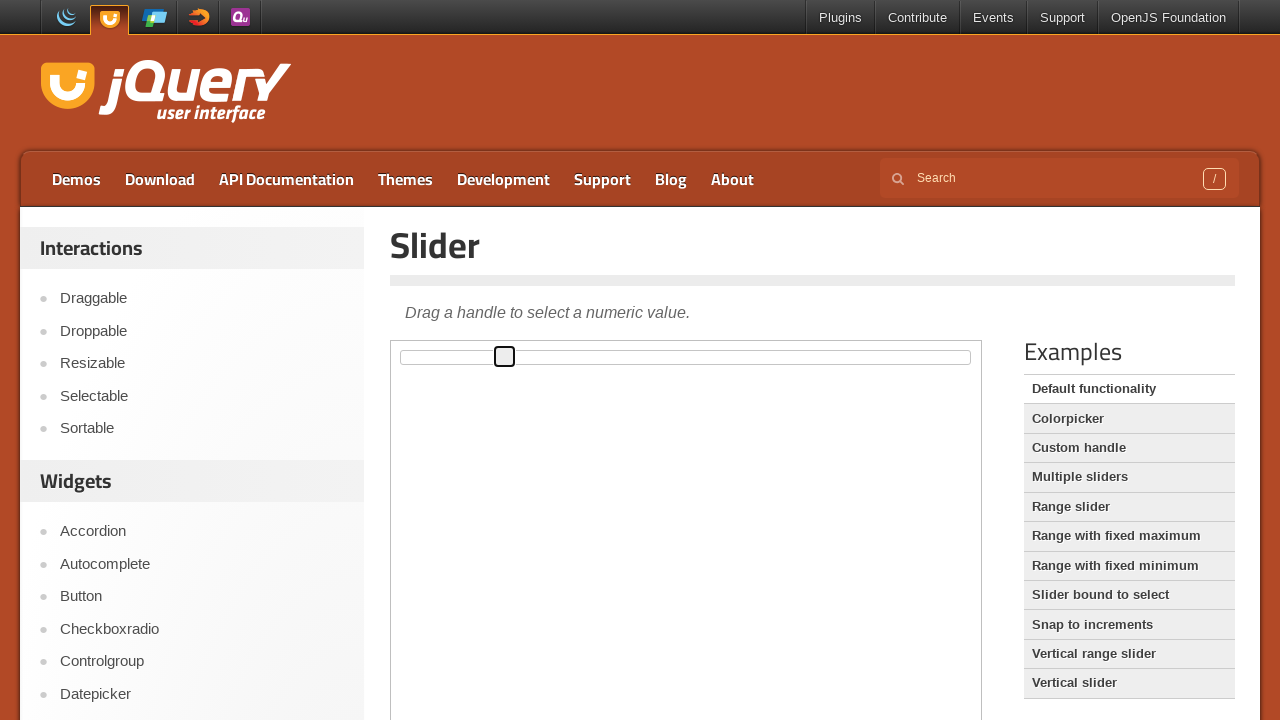